Navigates to an NHL team's line combinations page on Daily Faceoff and verifies that forwards section and player information are displayed correctly.

Starting URL: https://www.dailyfaceoff.com/teams/boston-bruins/line-combinations

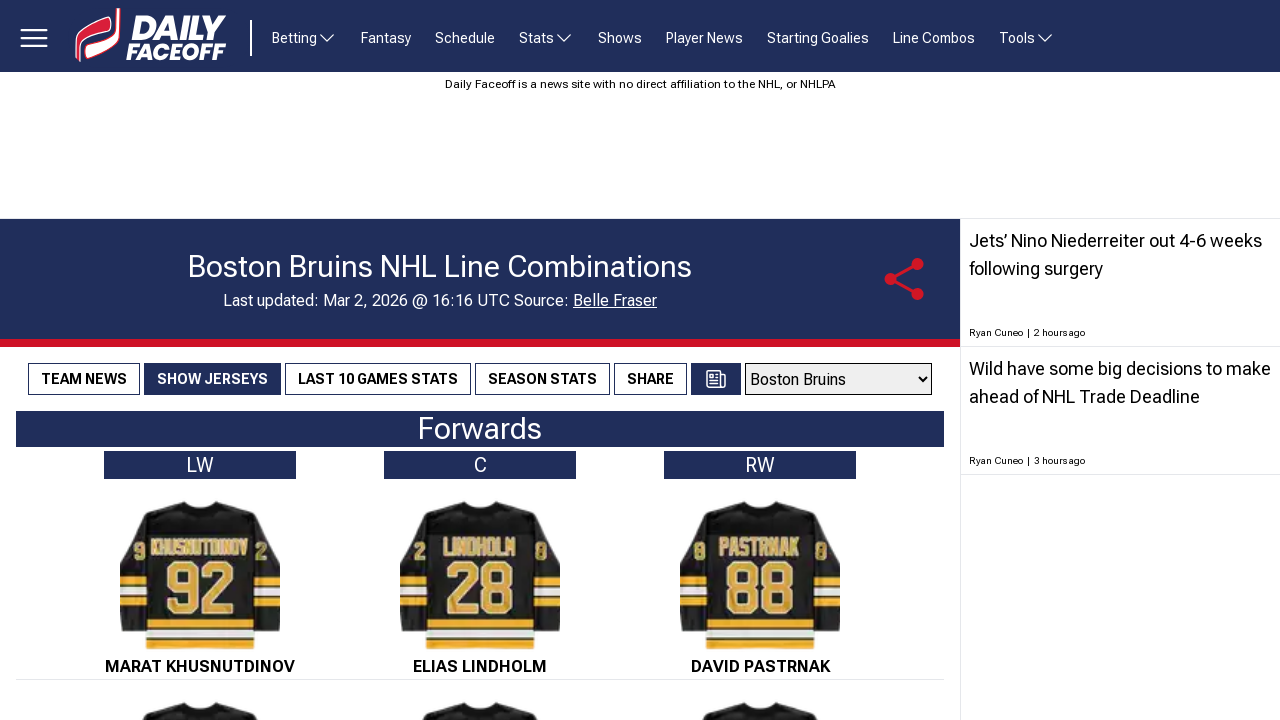

Team selector dropdown became visible
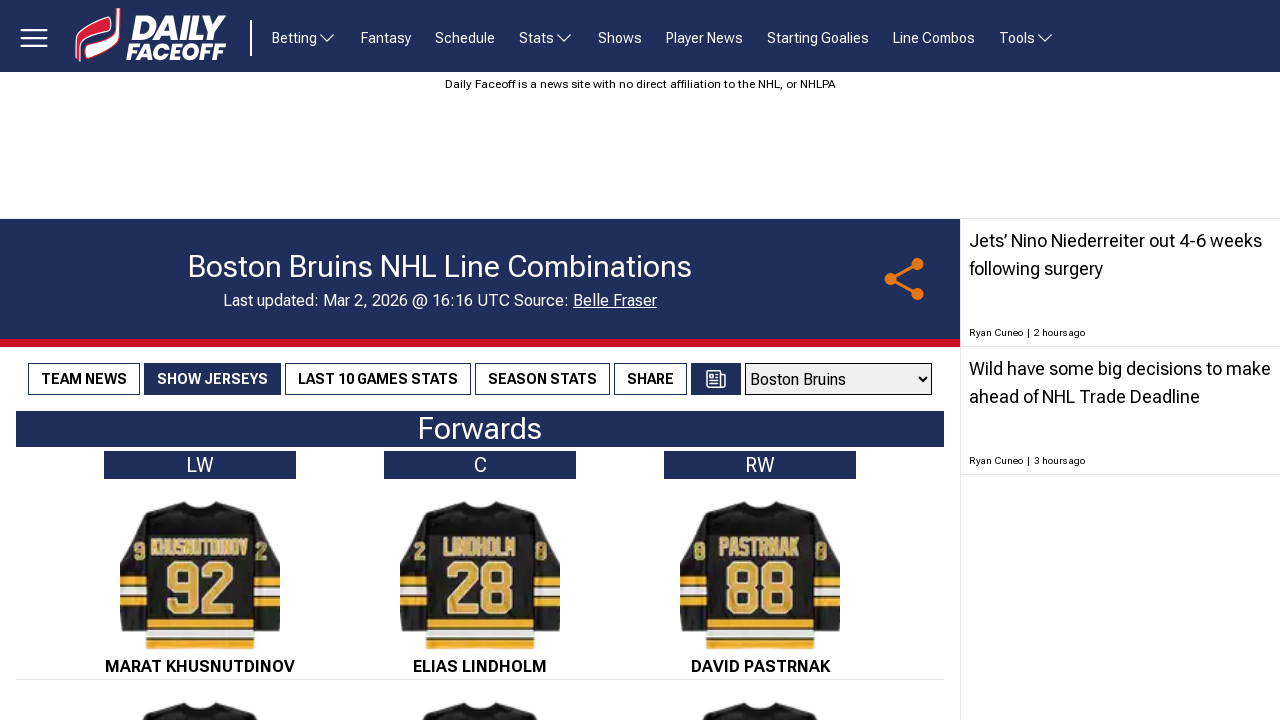

Forwards section loaded on Daily Faceoff line combinations page
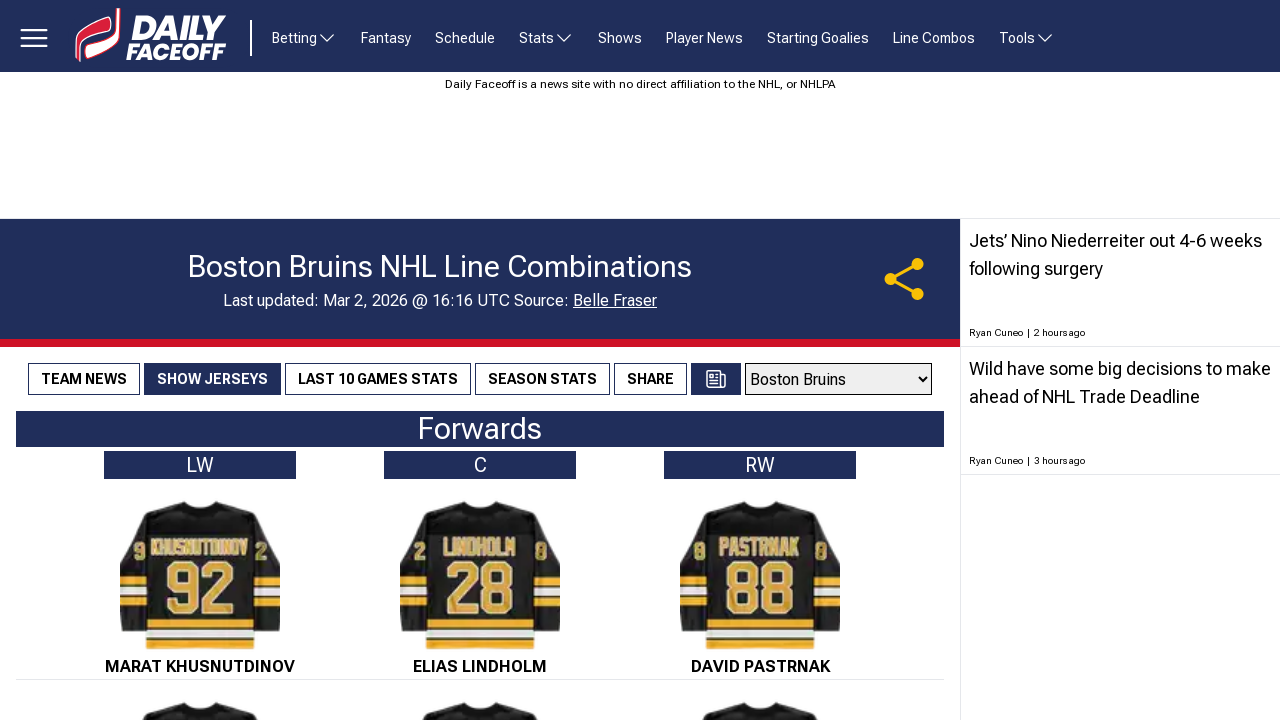

Player names verified in forwards section
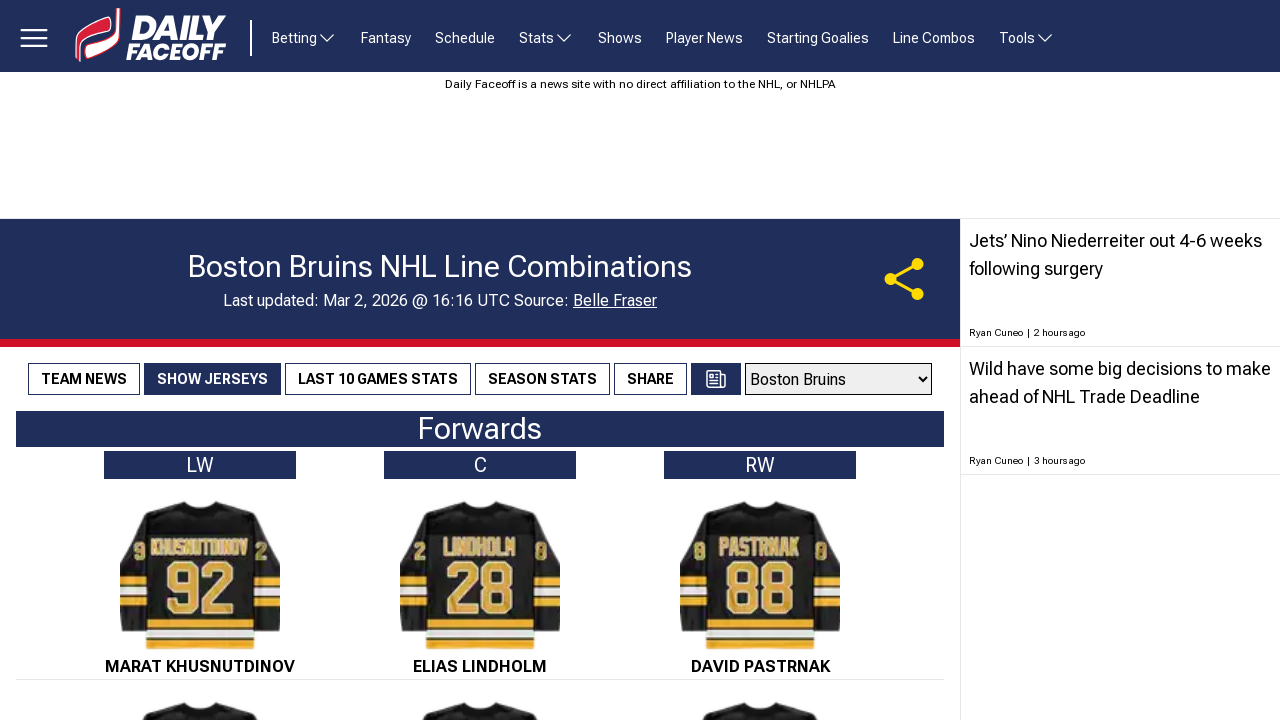

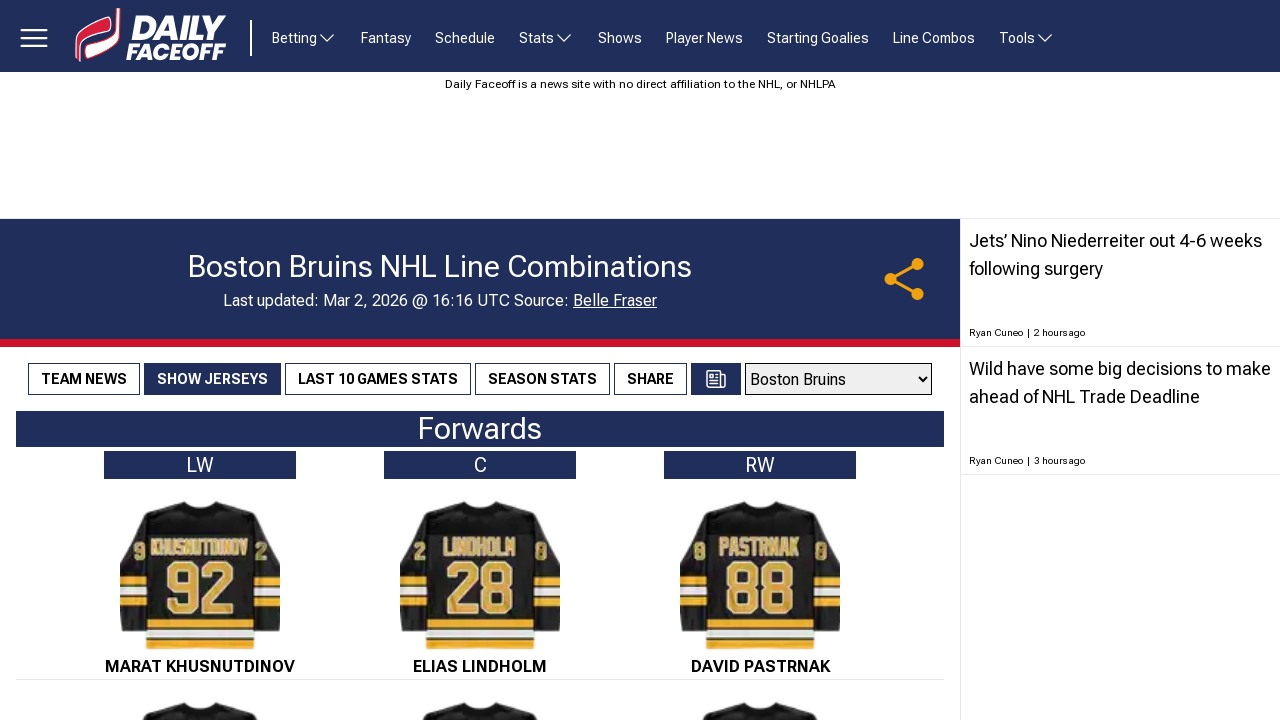